Tests that the Clear completed button displays correct text after marking an item complete

Starting URL: https://demo.playwright.dev/todomvc

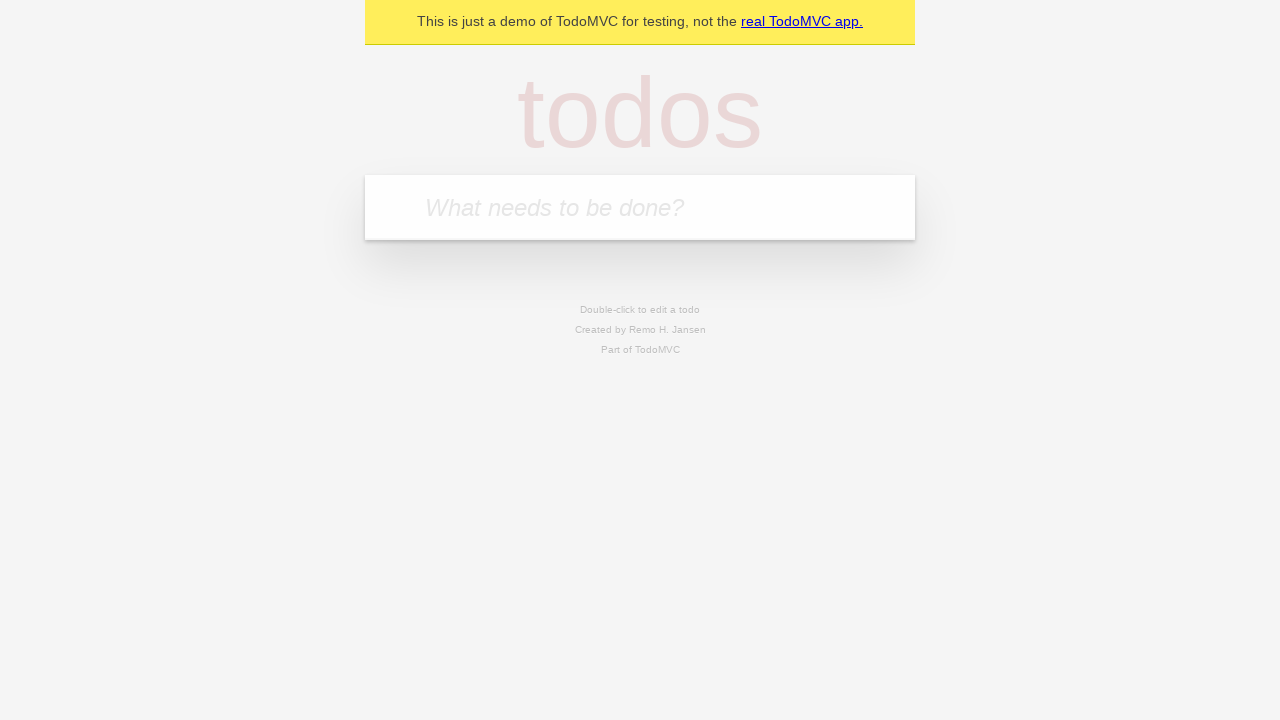

Filled todo input with 'buy some cheese' on internal:attr=[placeholder="What needs to be done?"i]
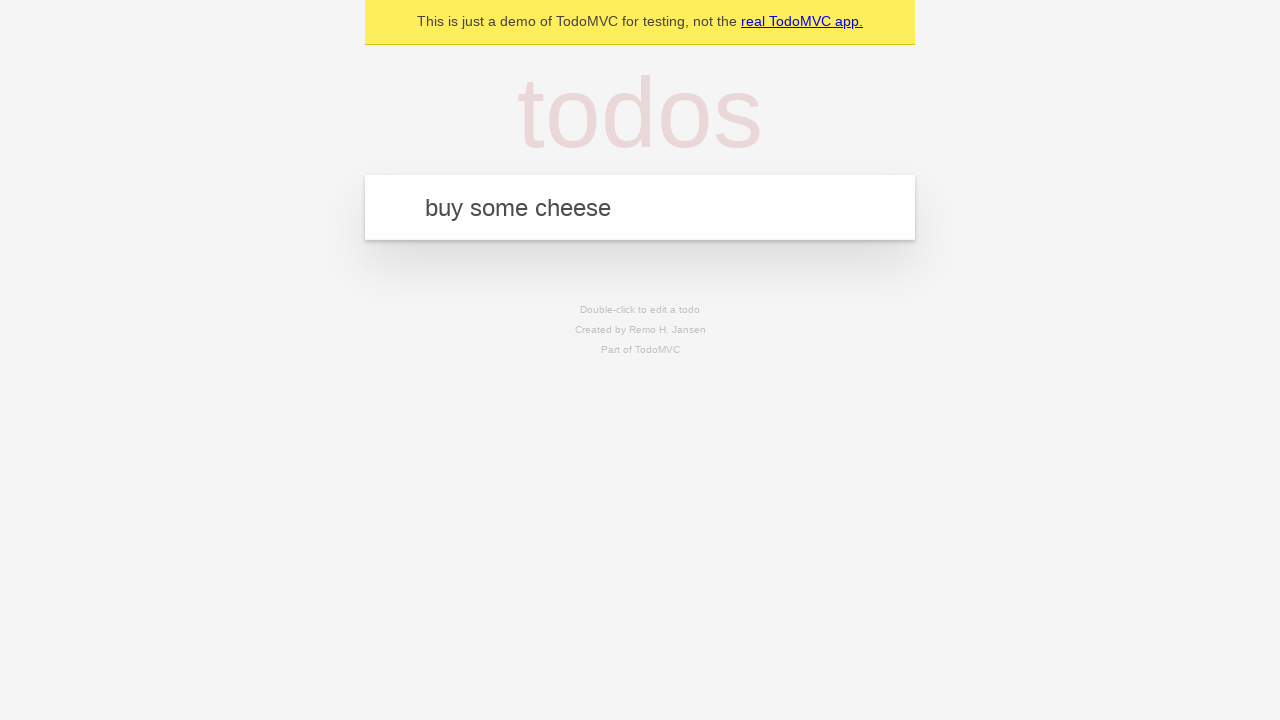

Pressed Enter to create first todo on internal:attr=[placeholder="What needs to be done?"i]
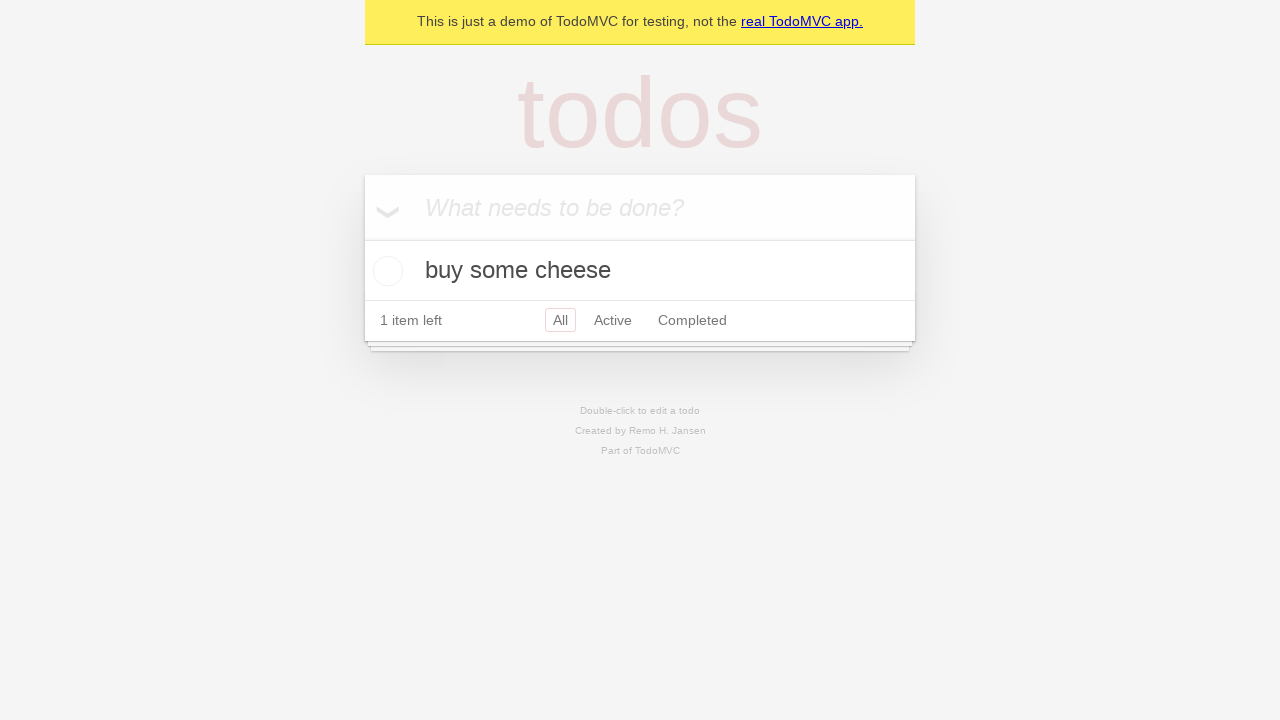

Filled todo input with 'feed the cat' on internal:attr=[placeholder="What needs to be done?"i]
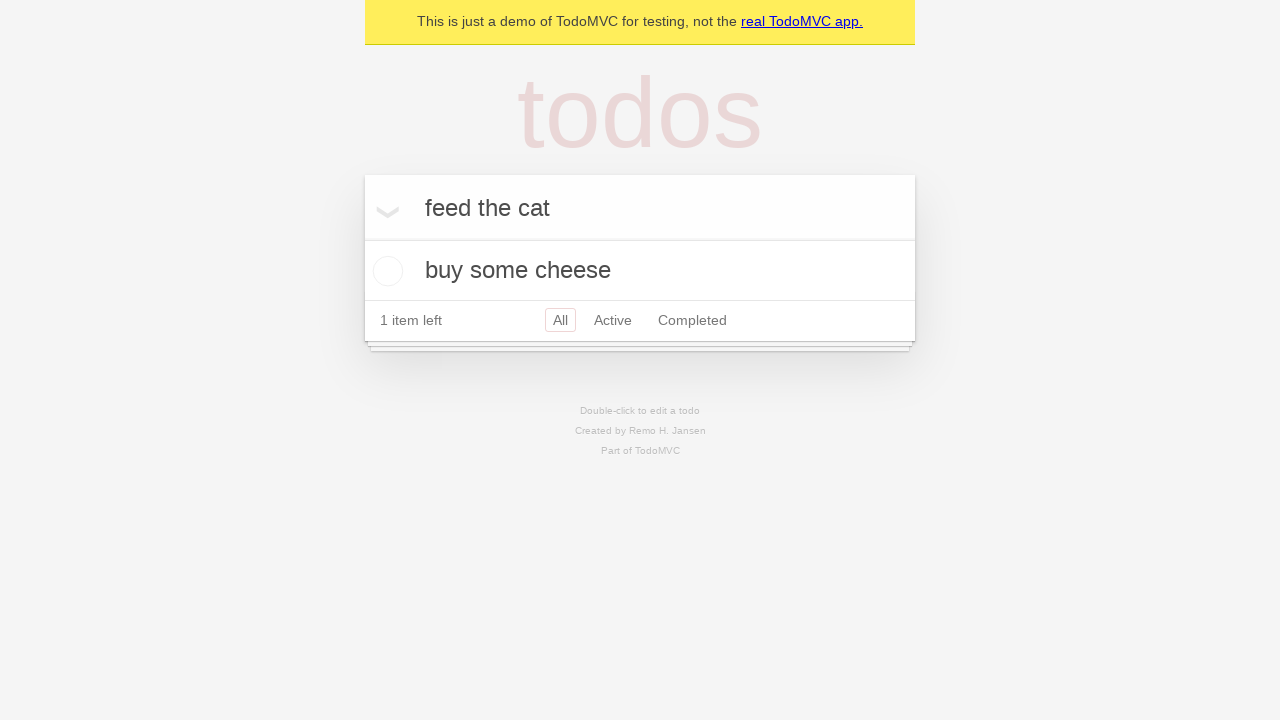

Pressed Enter to create second todo on internal:attr=[placeholder="What needs to be done?"i]
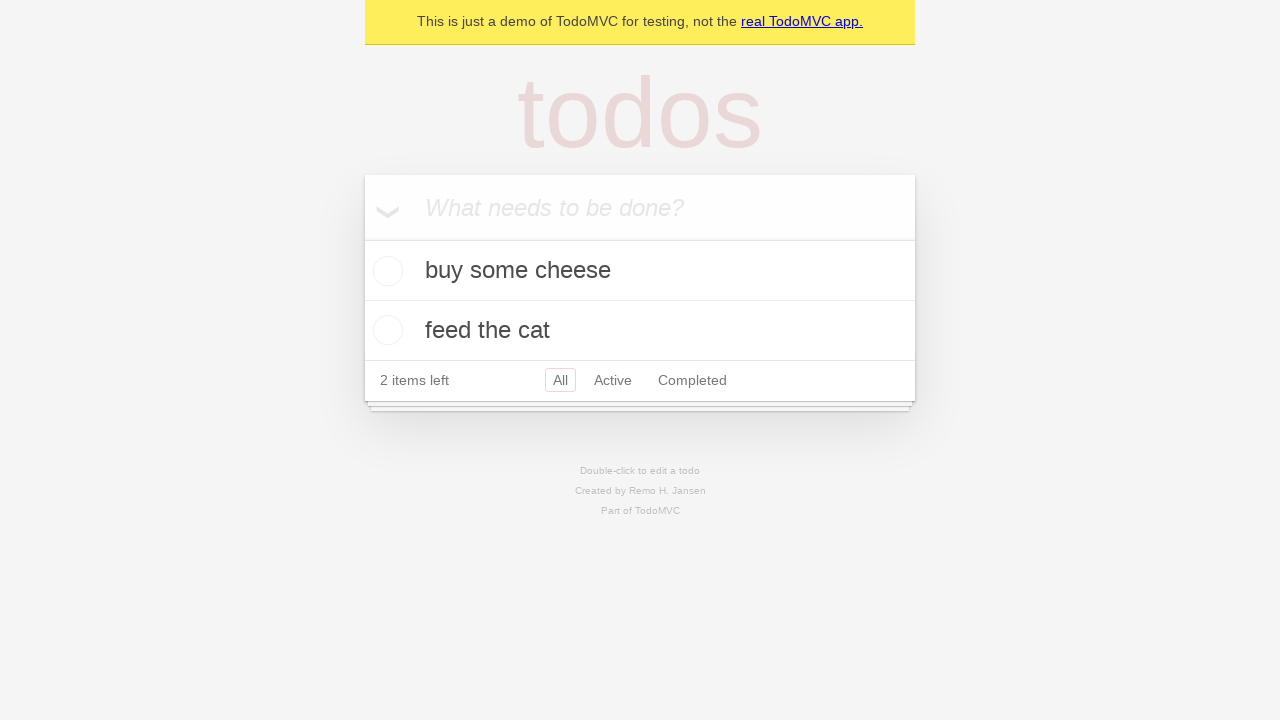

Filled todo input with 'book a doctors appointment' on internal:attr=[placeholder="What needs to be done?"i]
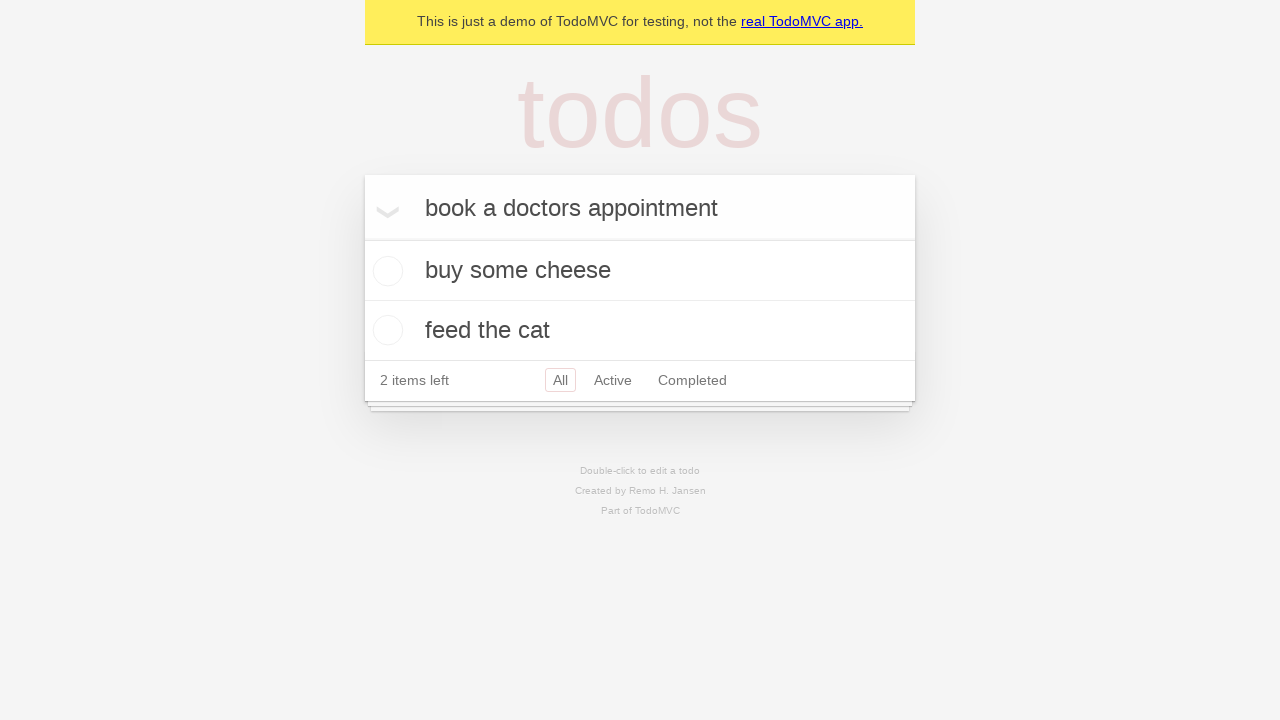

Pressed Enter to create third todo on internal:attr=[placeholder="What needs to be done?"i]
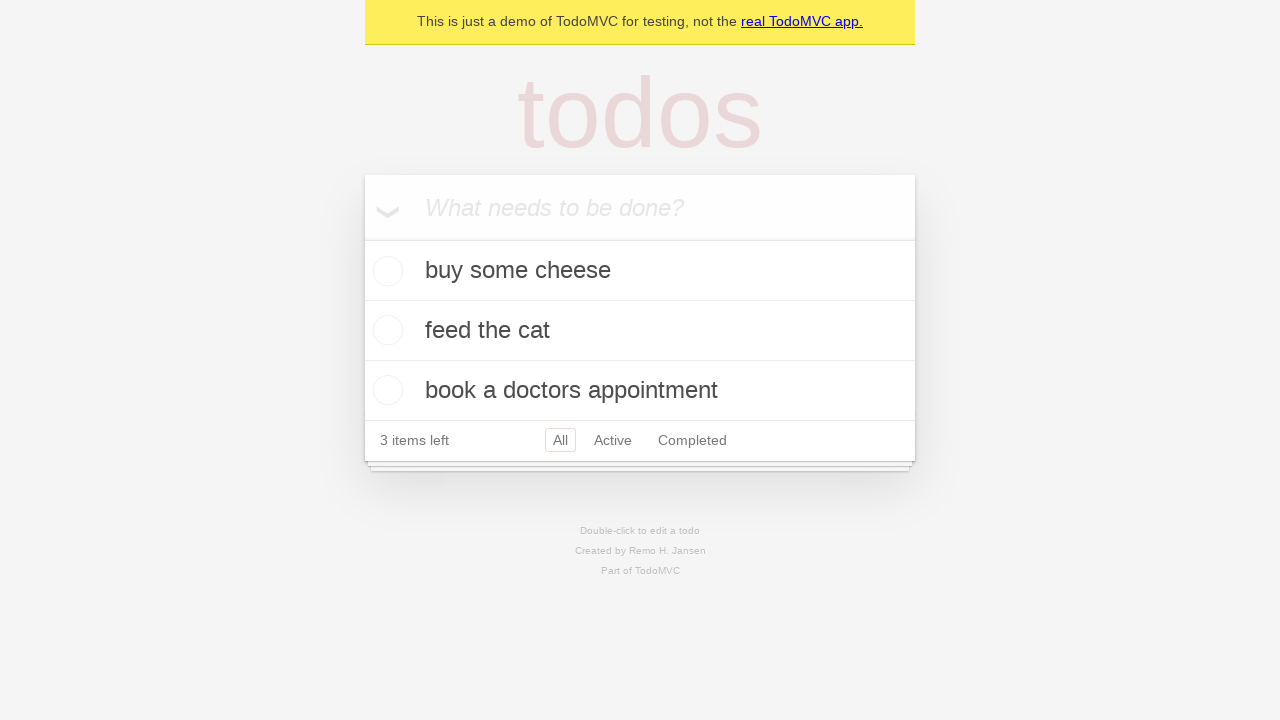

Waited for all 3 todos to be created
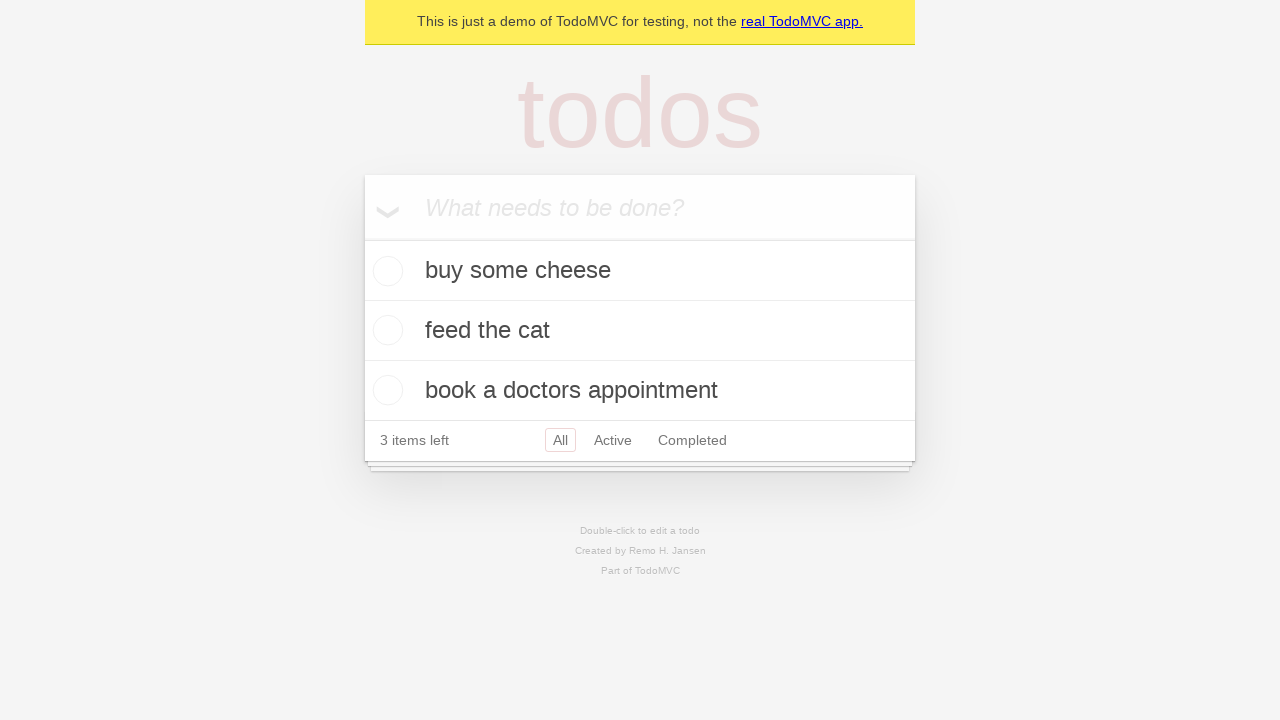

Marked first todo item as complete at (385, 271) on .todo-list li .toggle >> nth=0
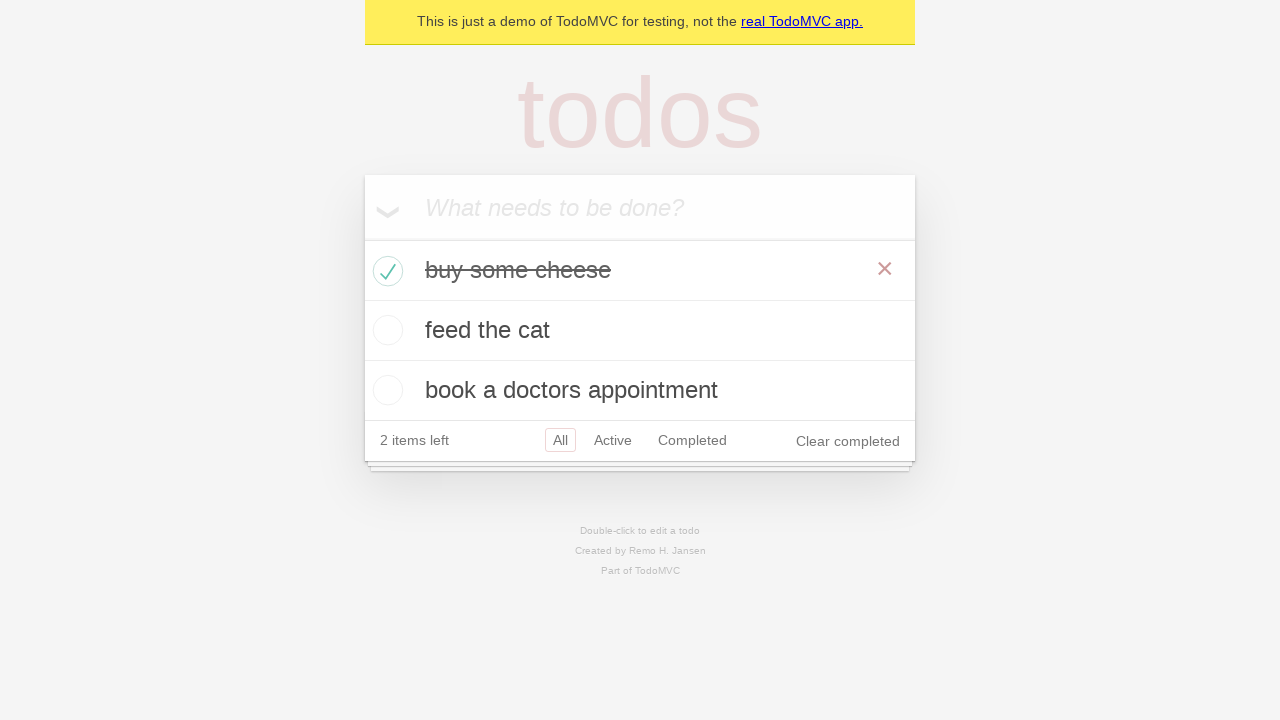

Clear completed button is now visible after marking item complete
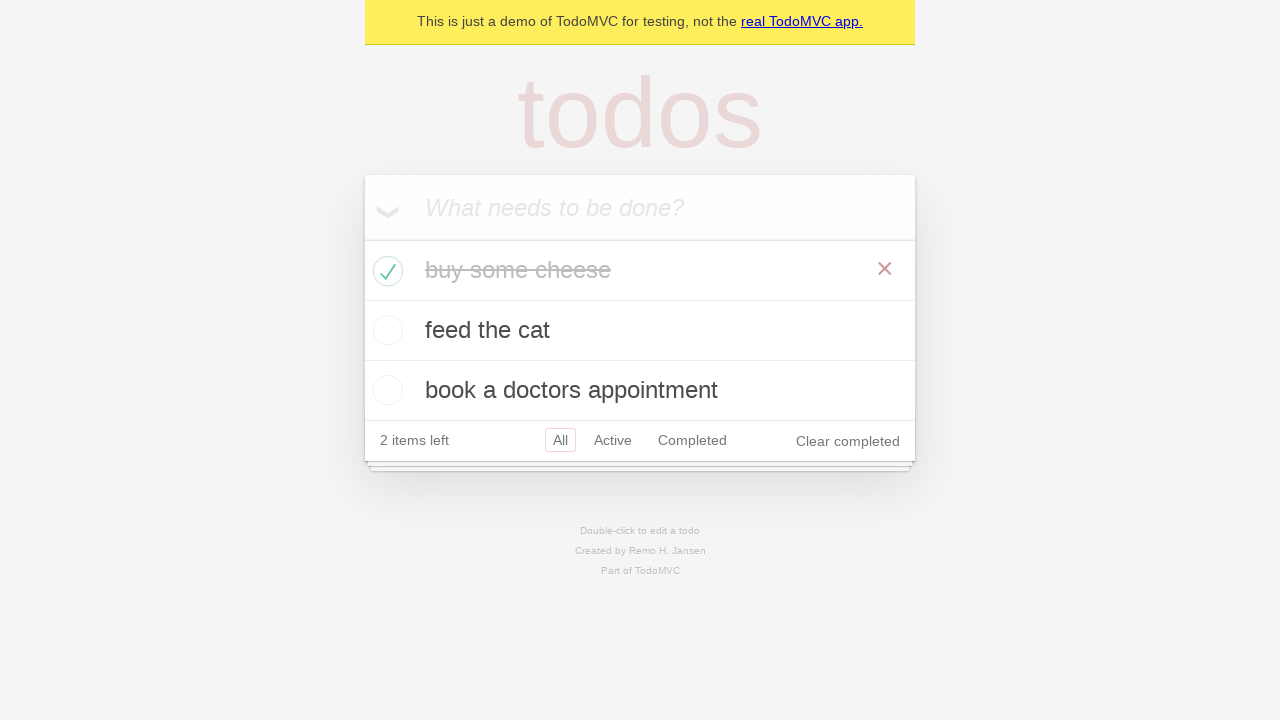

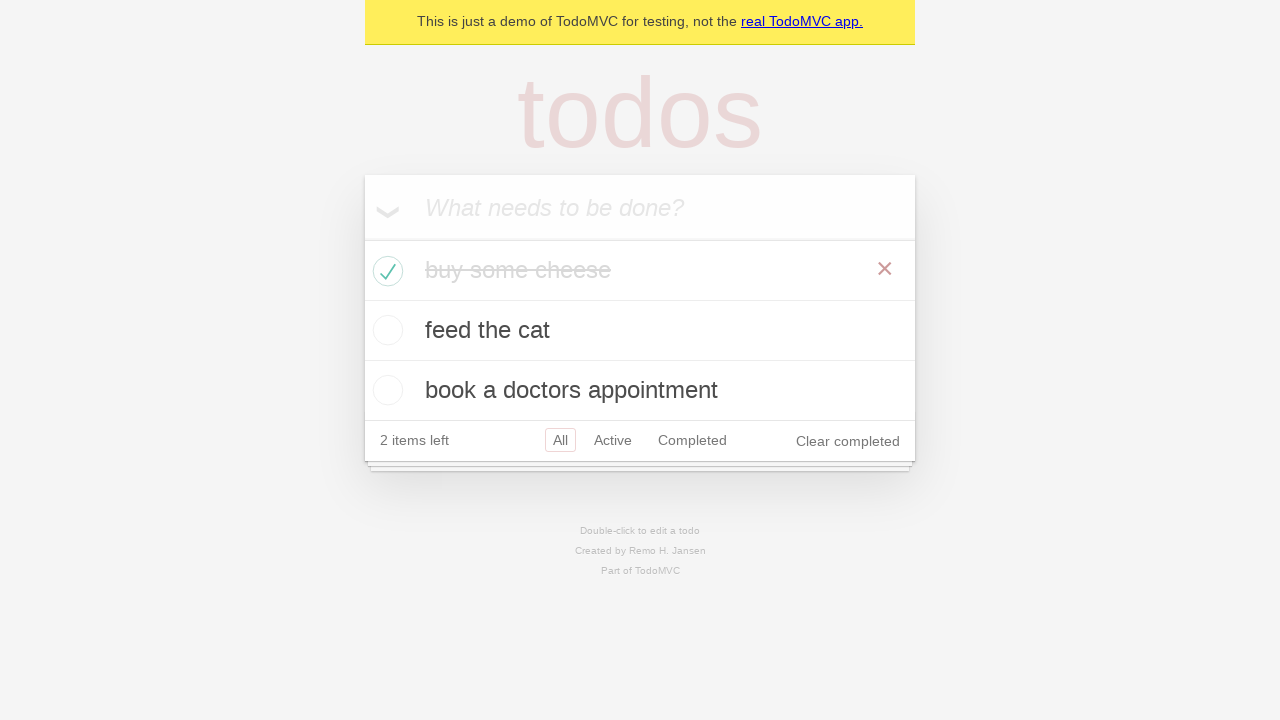